Tests marking individual todo items as complete by checking their checkboxes

Starting URL: https://demo.playwright.dev/todomvc

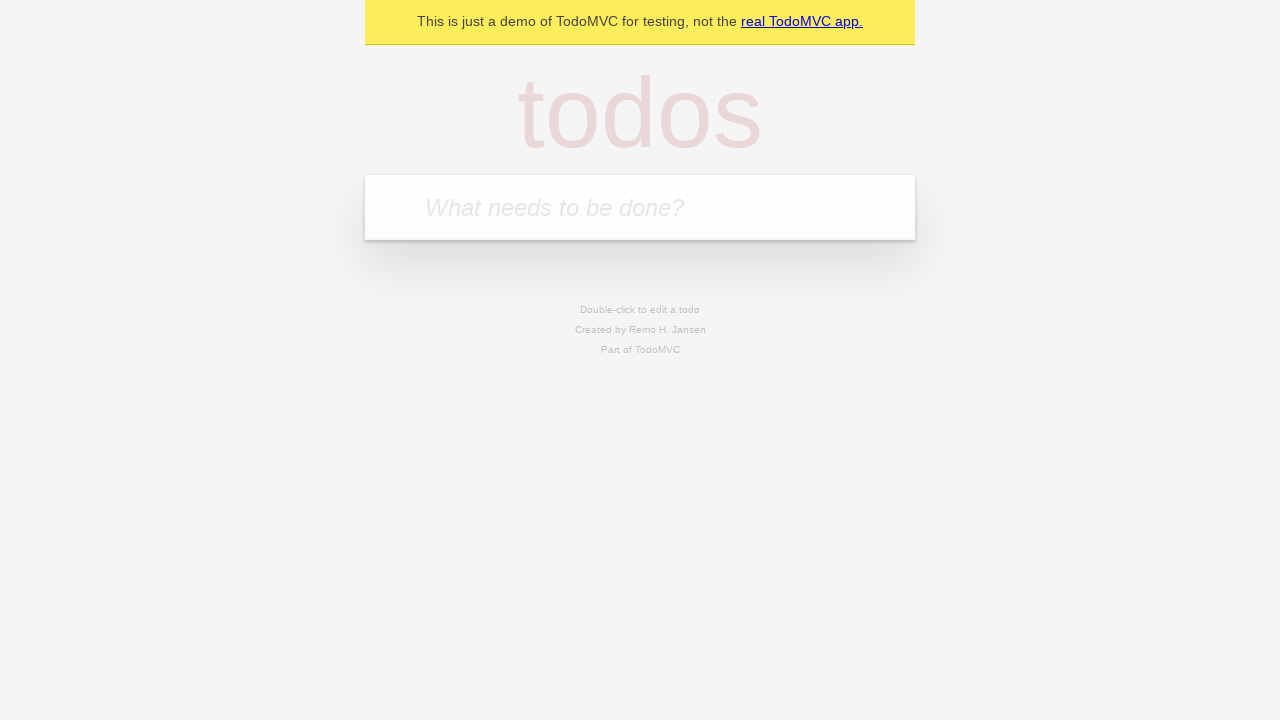

Located the 'What needs to be done?' input field
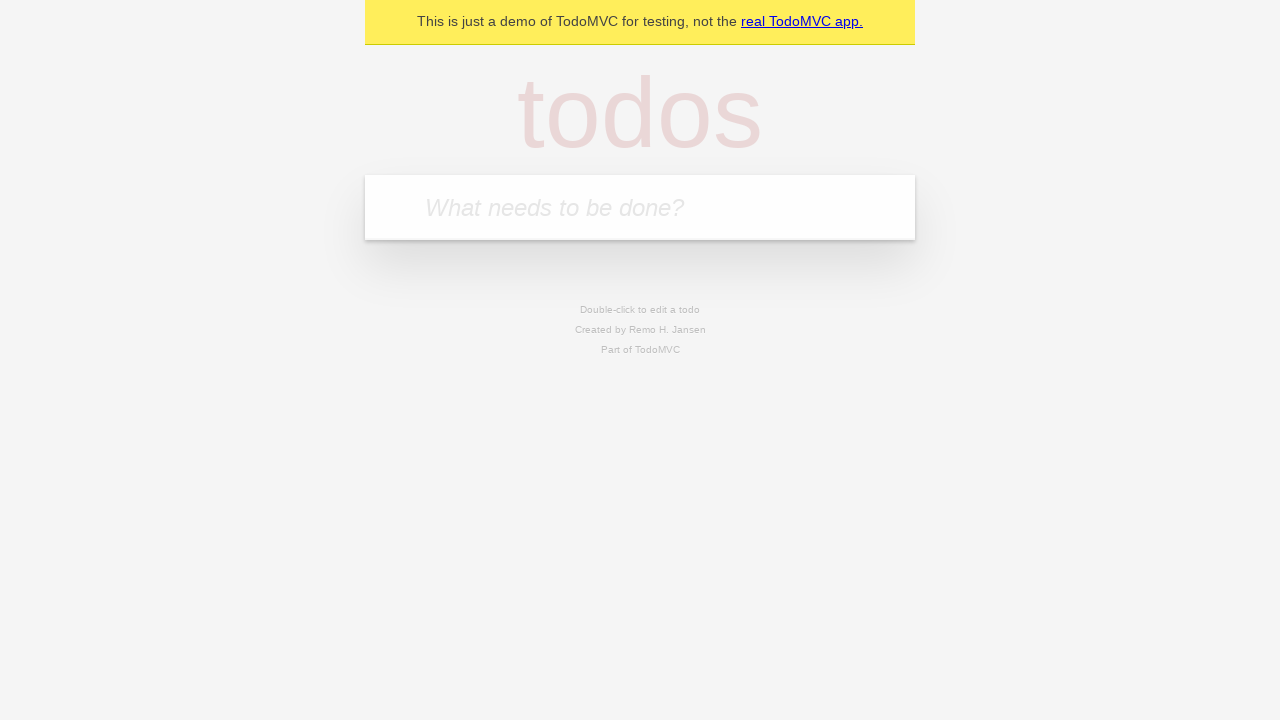

Filled todo input with 'buy some cheese' on internal:attr=[placeholder="What needs to be done?"i]
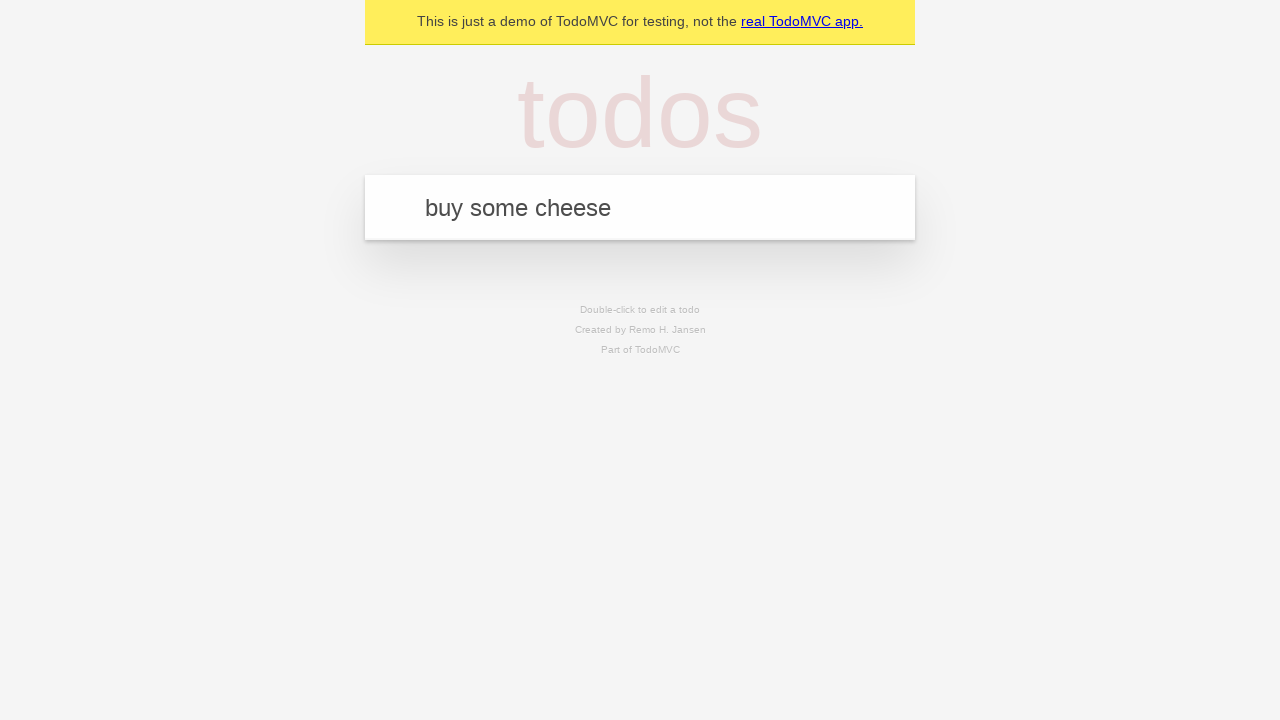

Pressed Enter to create todo item 'buy some cheese' on internal:attr=[placeholder="What needs to be done?"i]
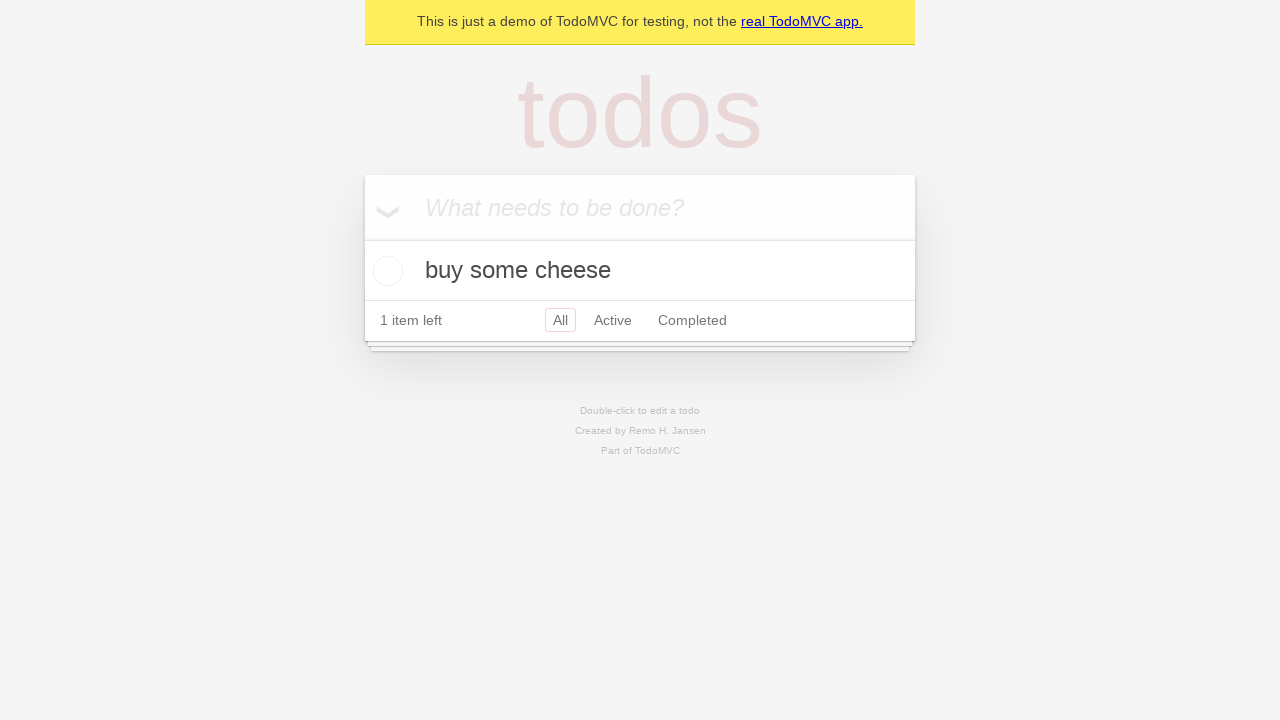

Filled todo input with 'feed the cat' on internal:attr=[placeholder="What needs to be done?"i]
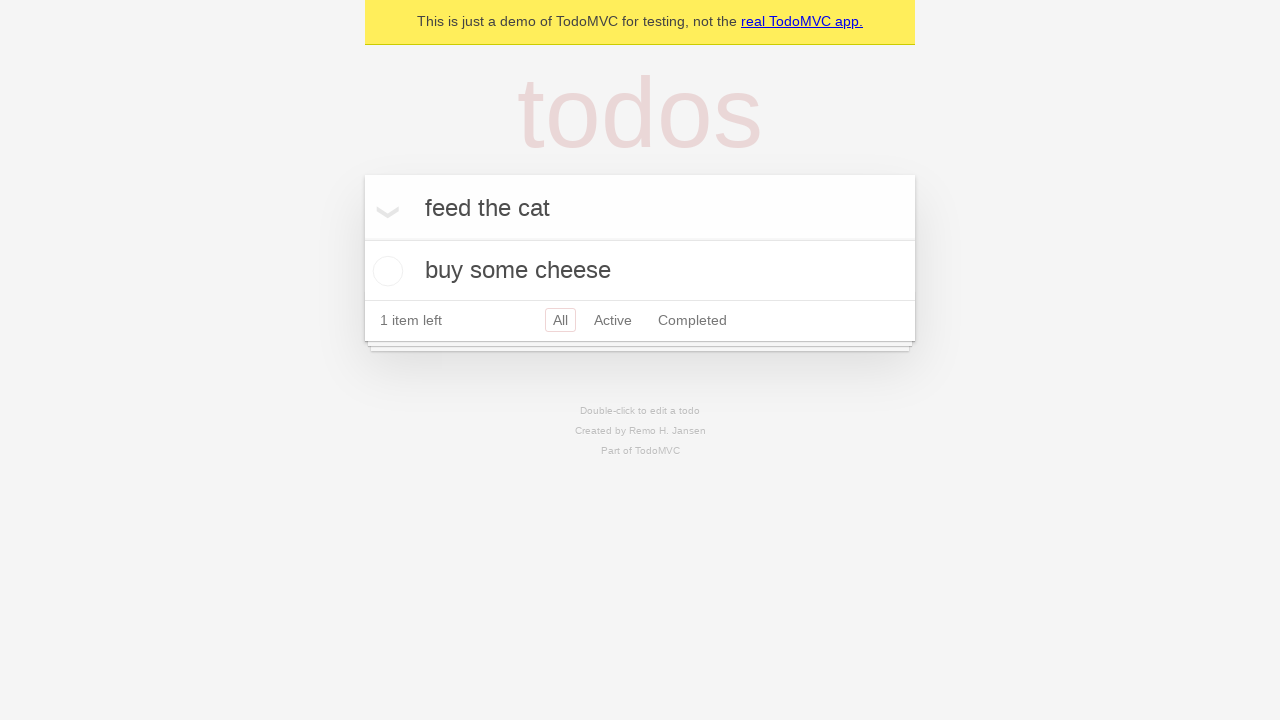

Pressed Enter to create todo item 'feed the cat' on internal:attr=[placeholder="What needs to be done?"i]
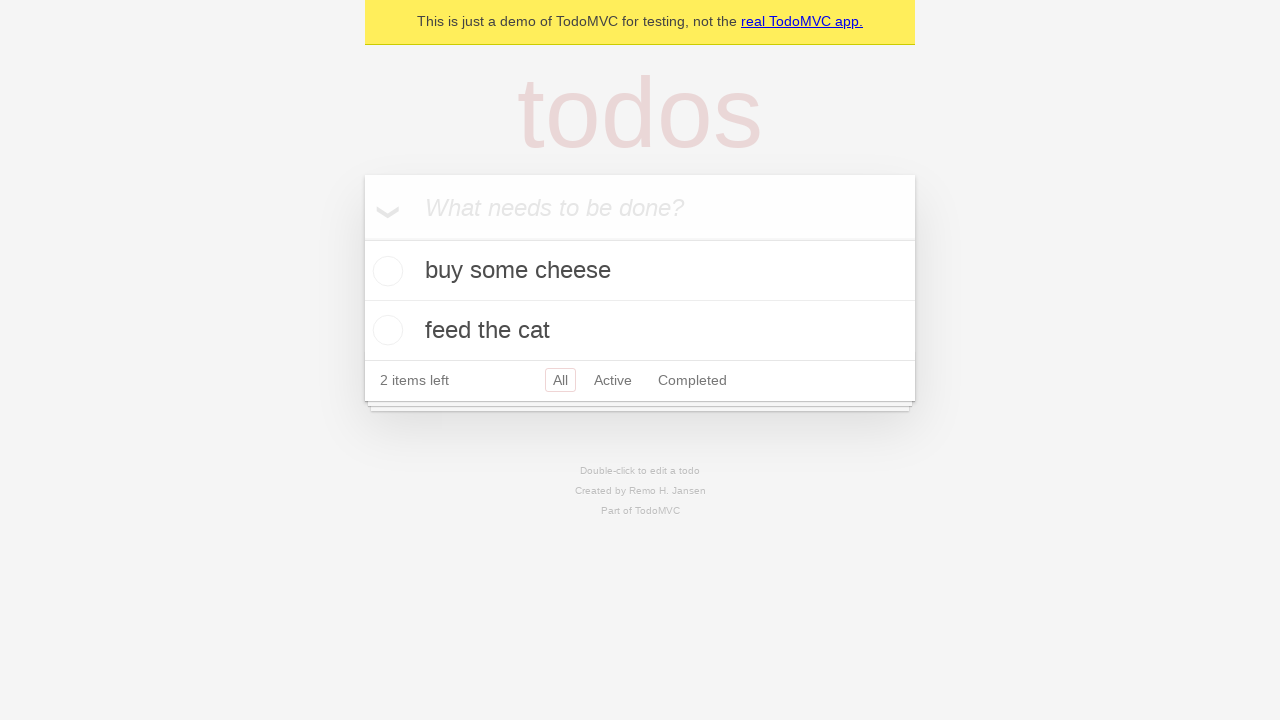

Waited for second todo item to load
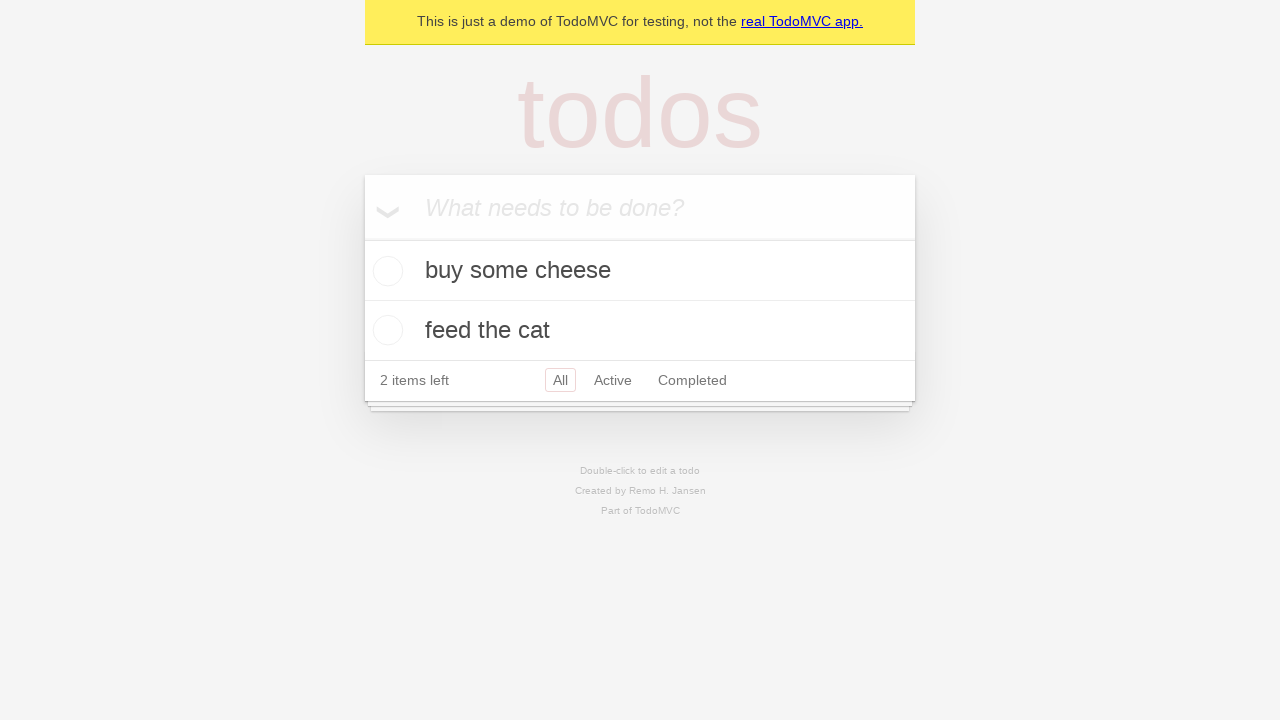

Located first todo item
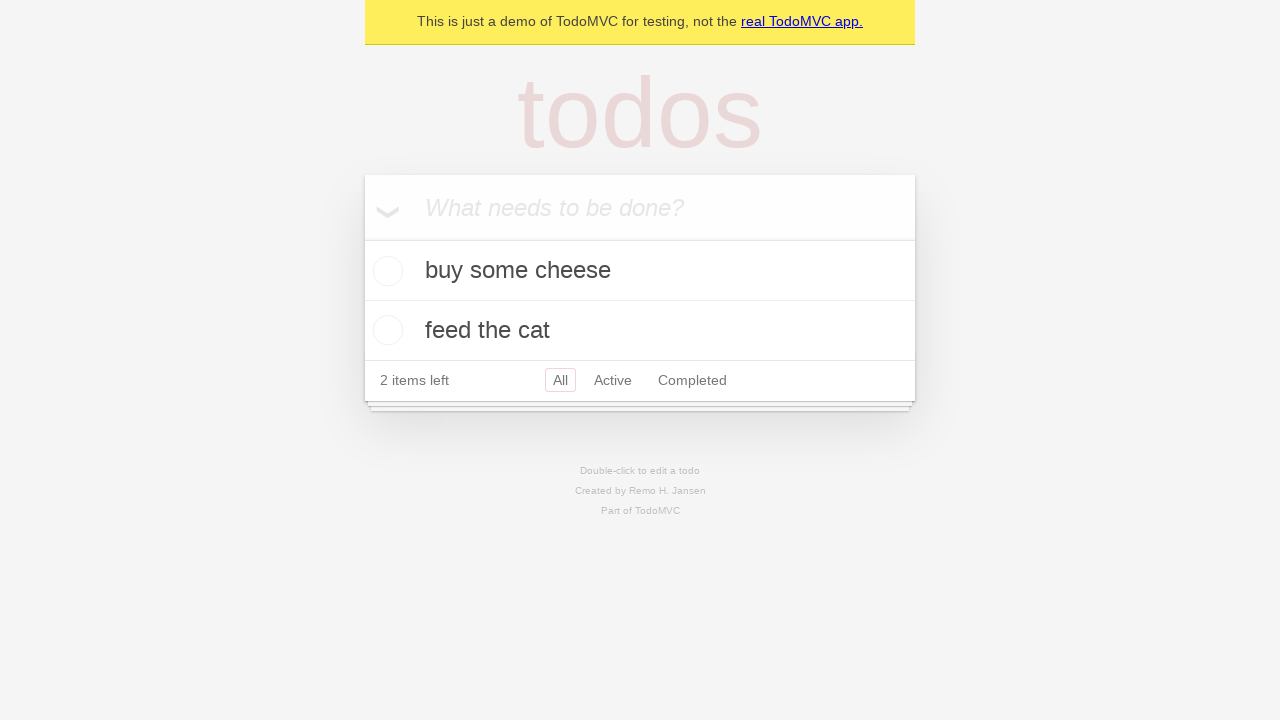

Checked the first todo item 'buy some cheese' at (385, 271) on internal:testid=[data-testid="todo-item"s] >> nth=0 >> internal:role=checkbox
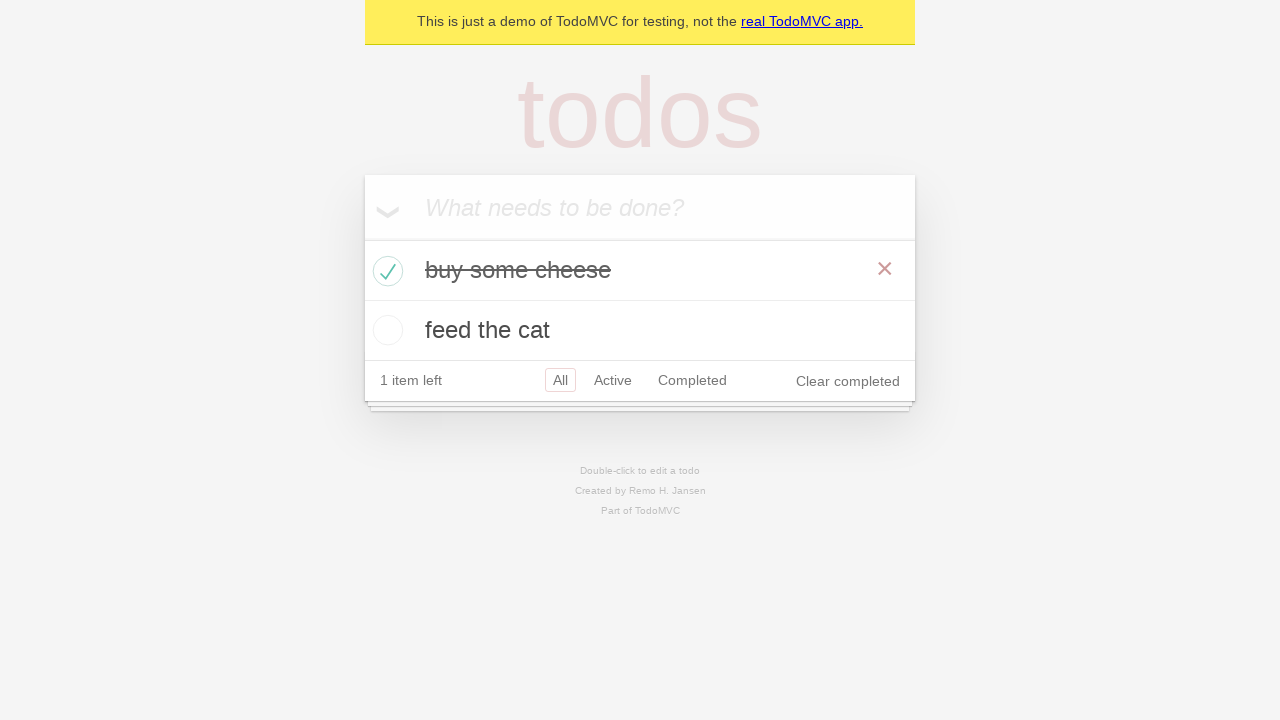

Located second todo item
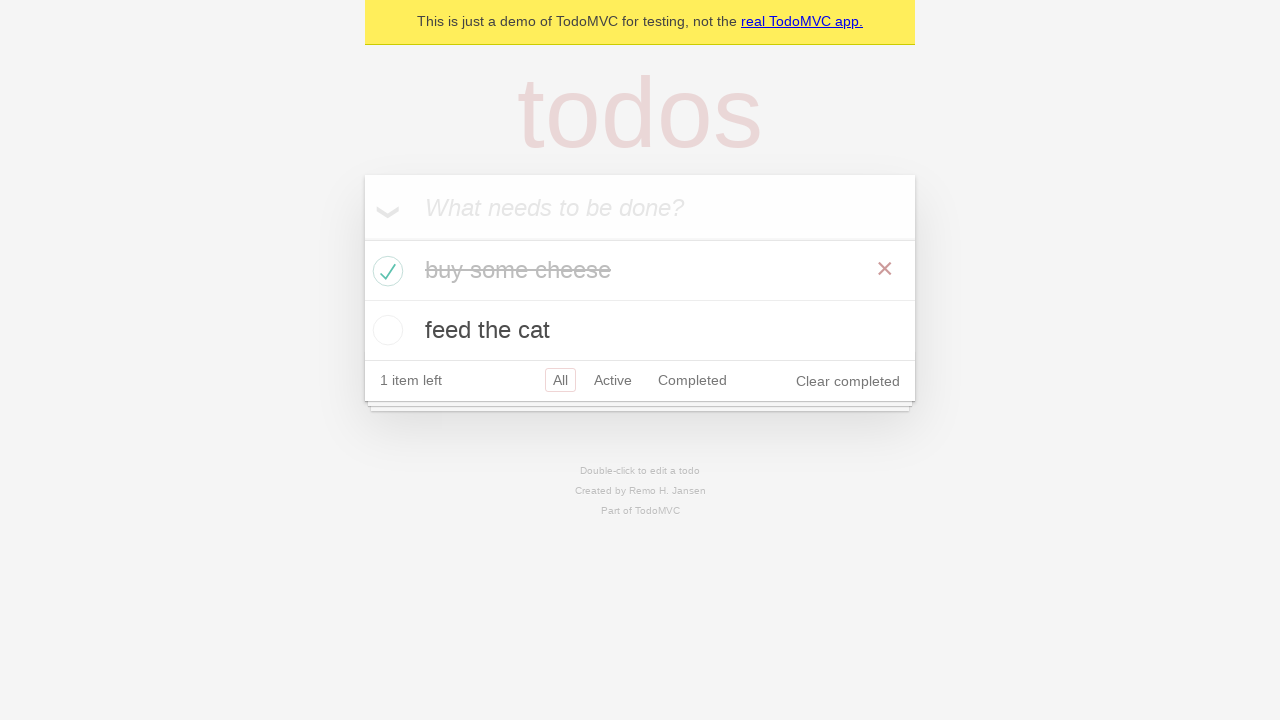

Checked the second todo item 'feed the cat' at (385, 330) on internal:testid=[data-testid="todo-item"s] >> nth=1 >> internal:role=checkbox
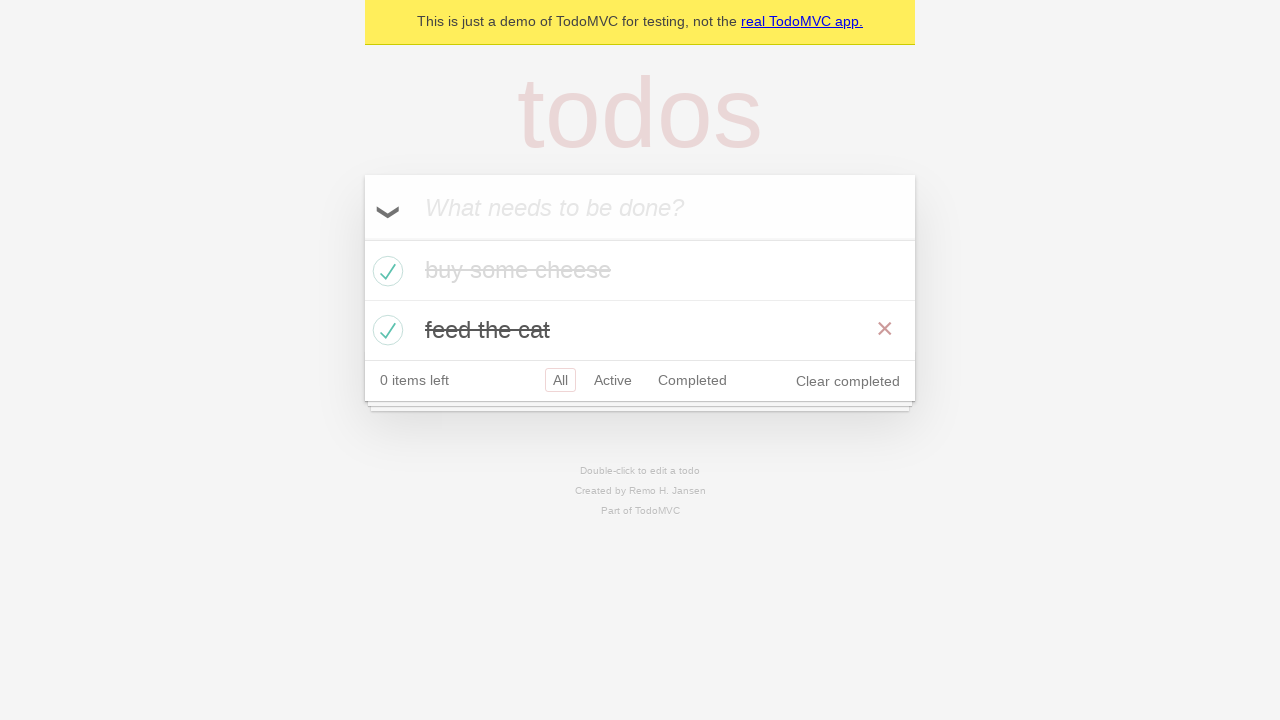

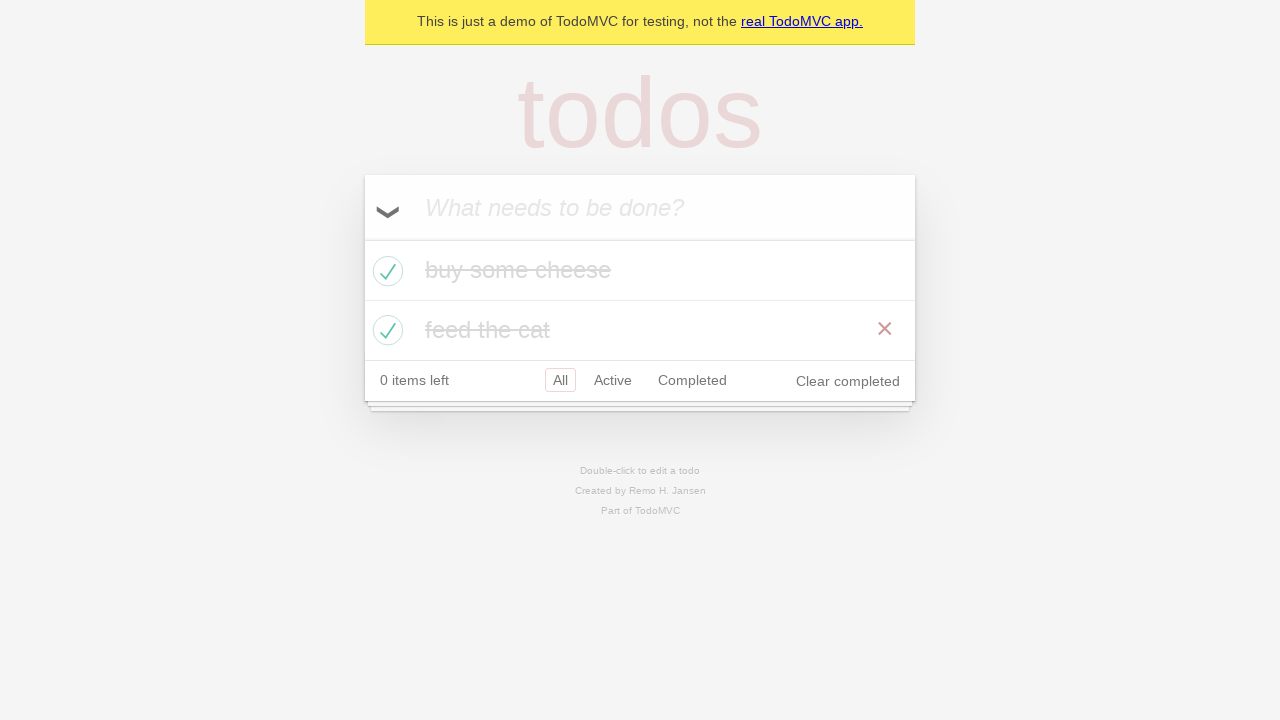